Tests product filtering and navigation by clicking on a specific iPhone product link and adding it to cart on the DemoBlaze e-commerce demo site

Starting URL: https://www.demoblaze.com/

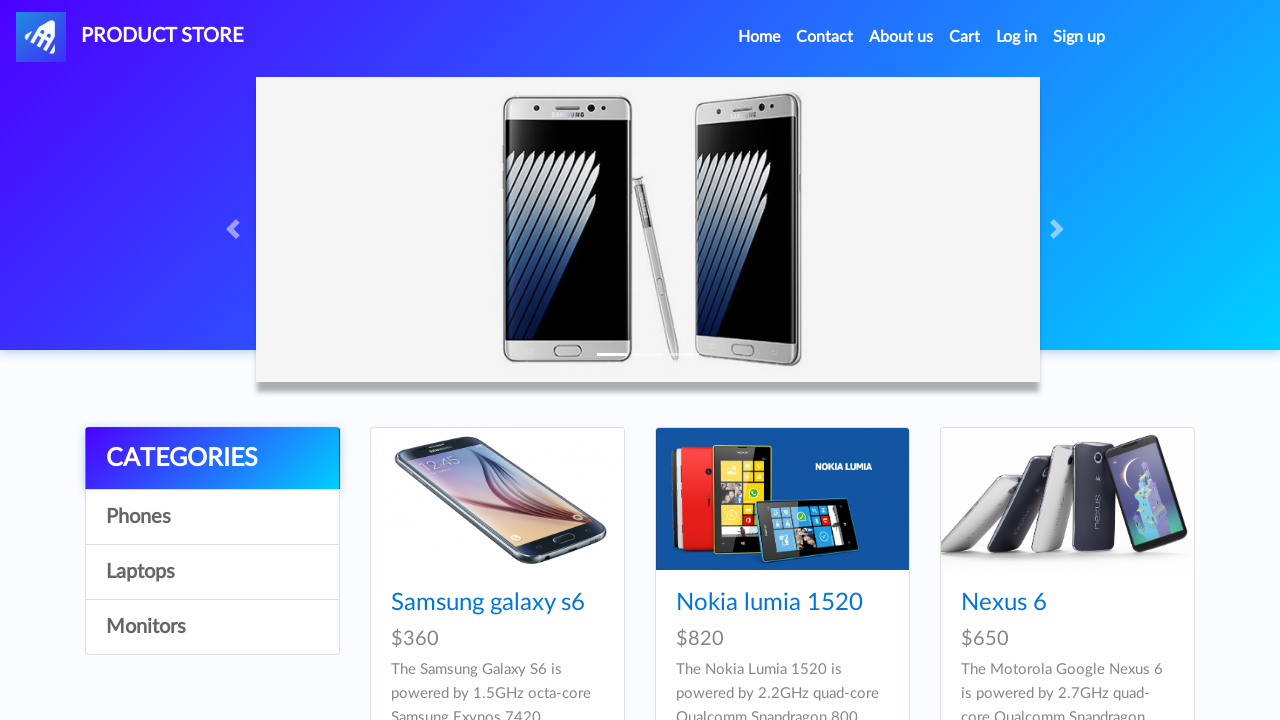

Clicked on iPhone 6 32gb product link at (752, 361) on internal:role=link >> internal:has-text="Iphone 6 32gb"i
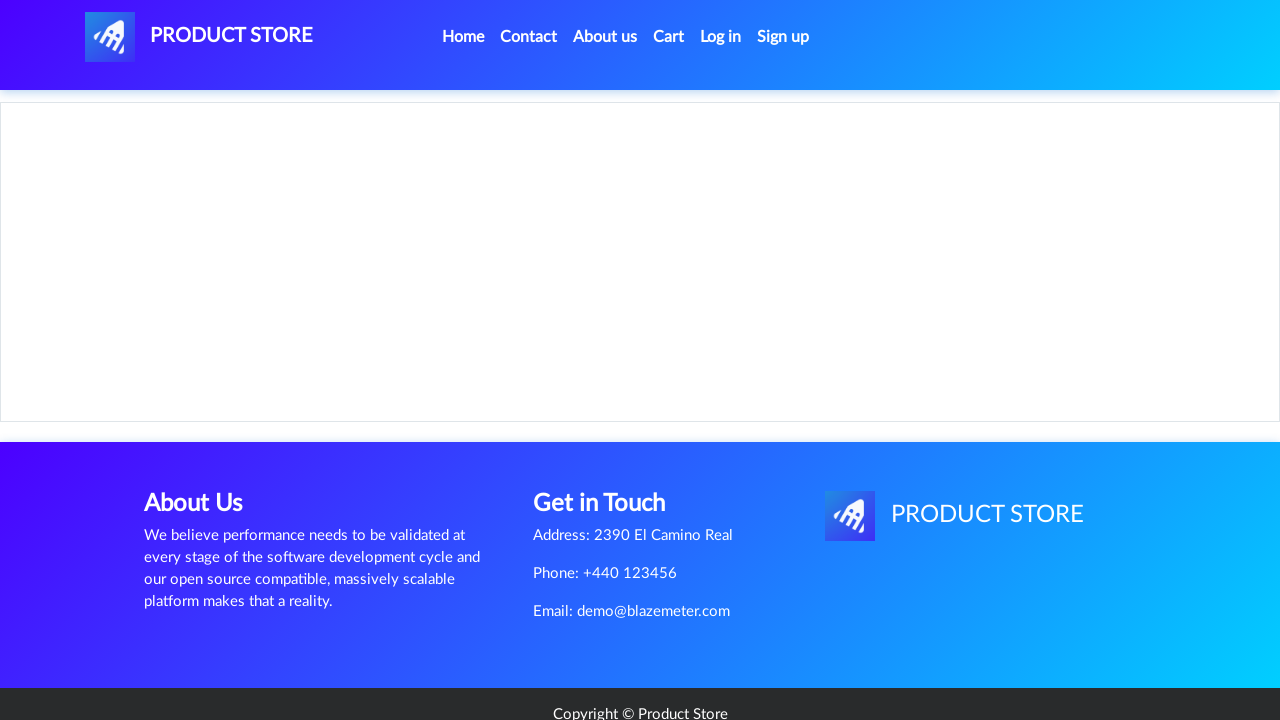

Navigated to iPhone 6 32gb product page
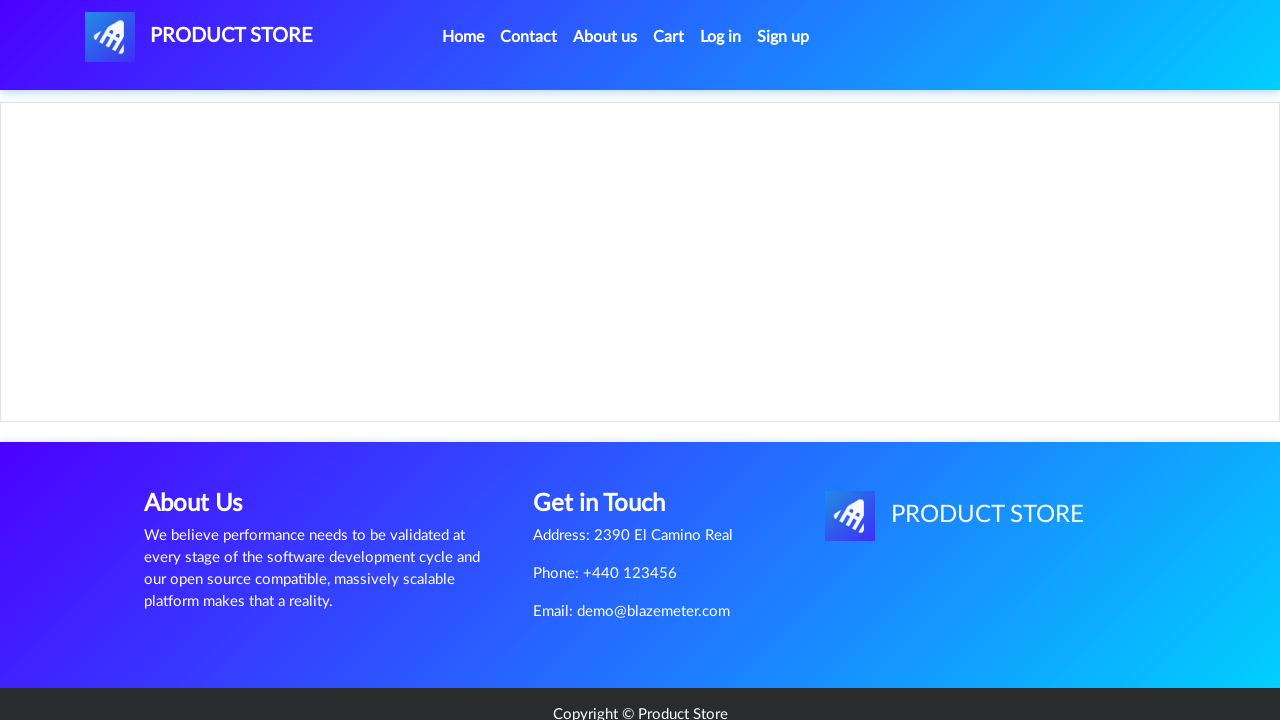

Clicked 'Add to cart' button to add iPhone 6 32gb to cart at (610, 440) on internal:role=link[name="Add to cart"i]
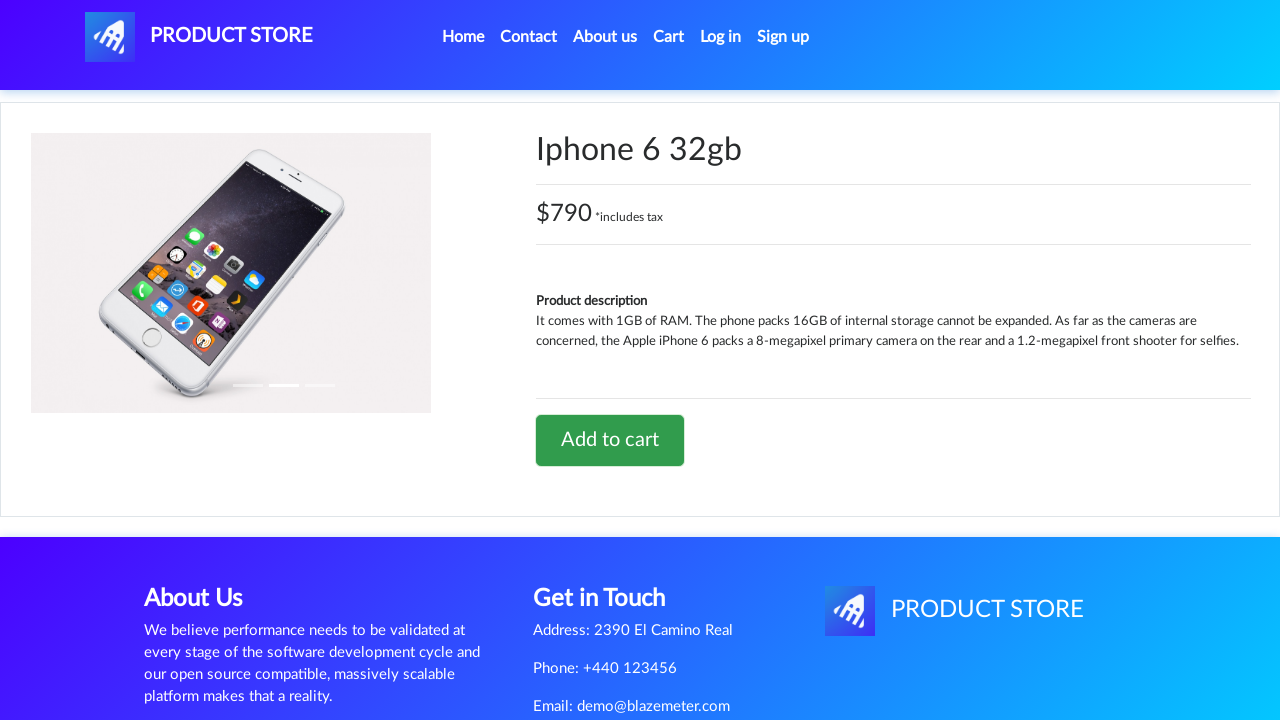

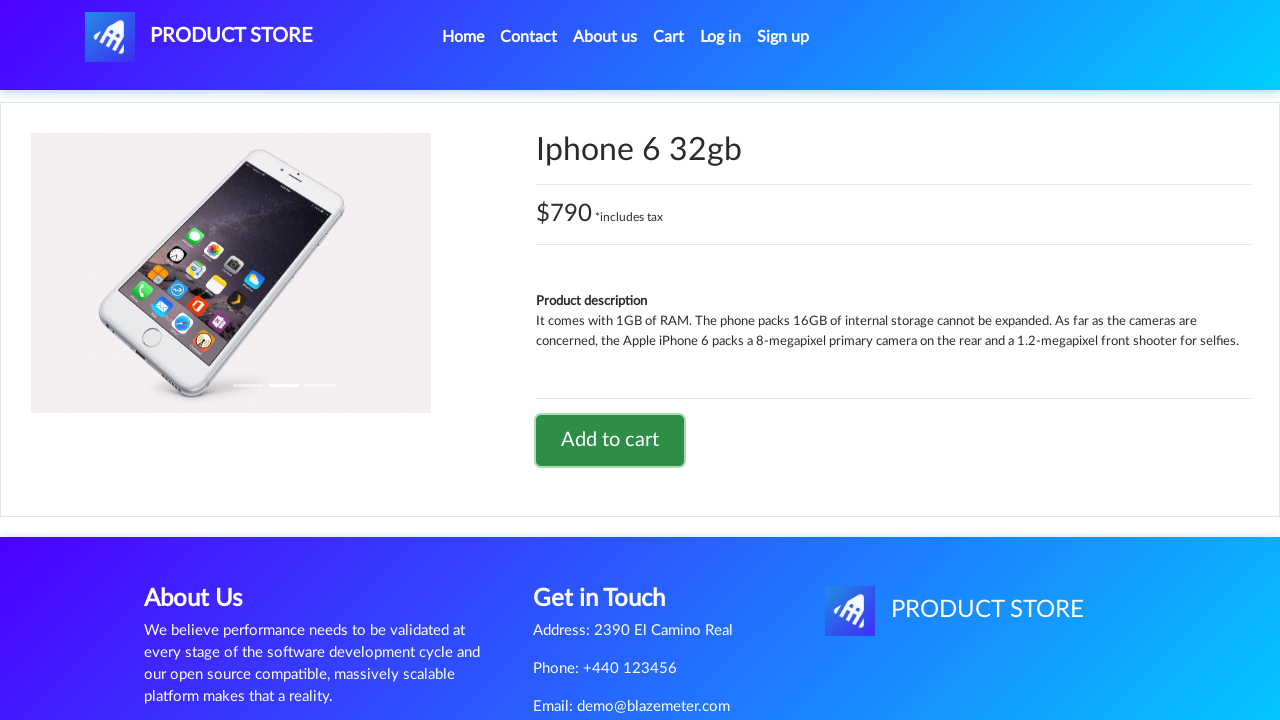